Tests the addition functionality of an online calculator by entering two decimal numbers and verifying the sum result

Starting URL: http://antoniotrindade.com.br/treinoautomacao/desafiosoma.html

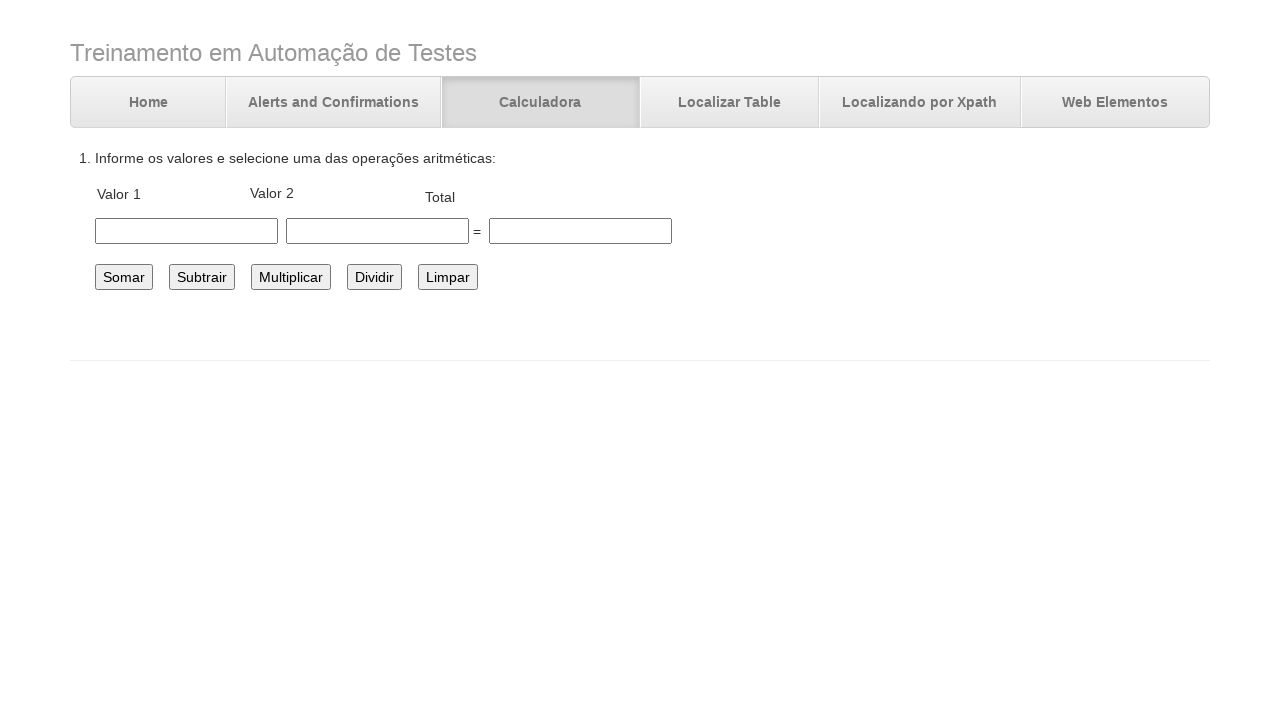

Filled first number field with 5.45 on #number1
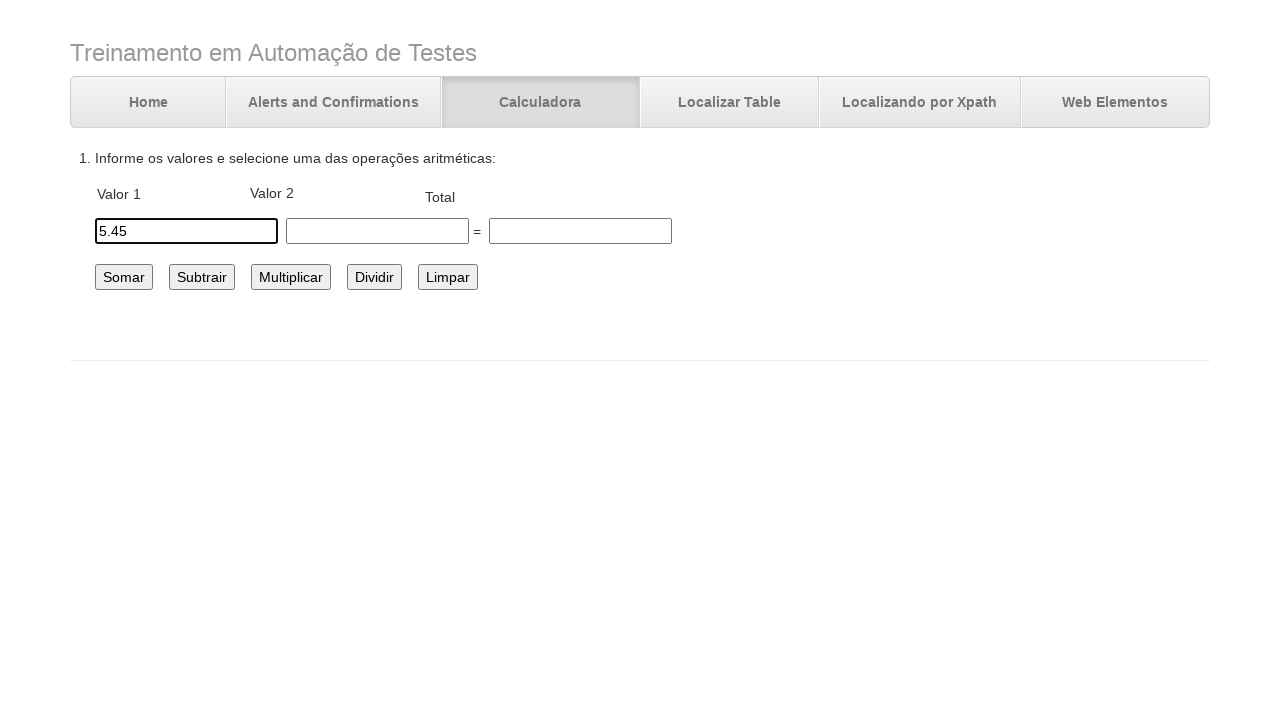

Filled second number field with 4.01 on #number2
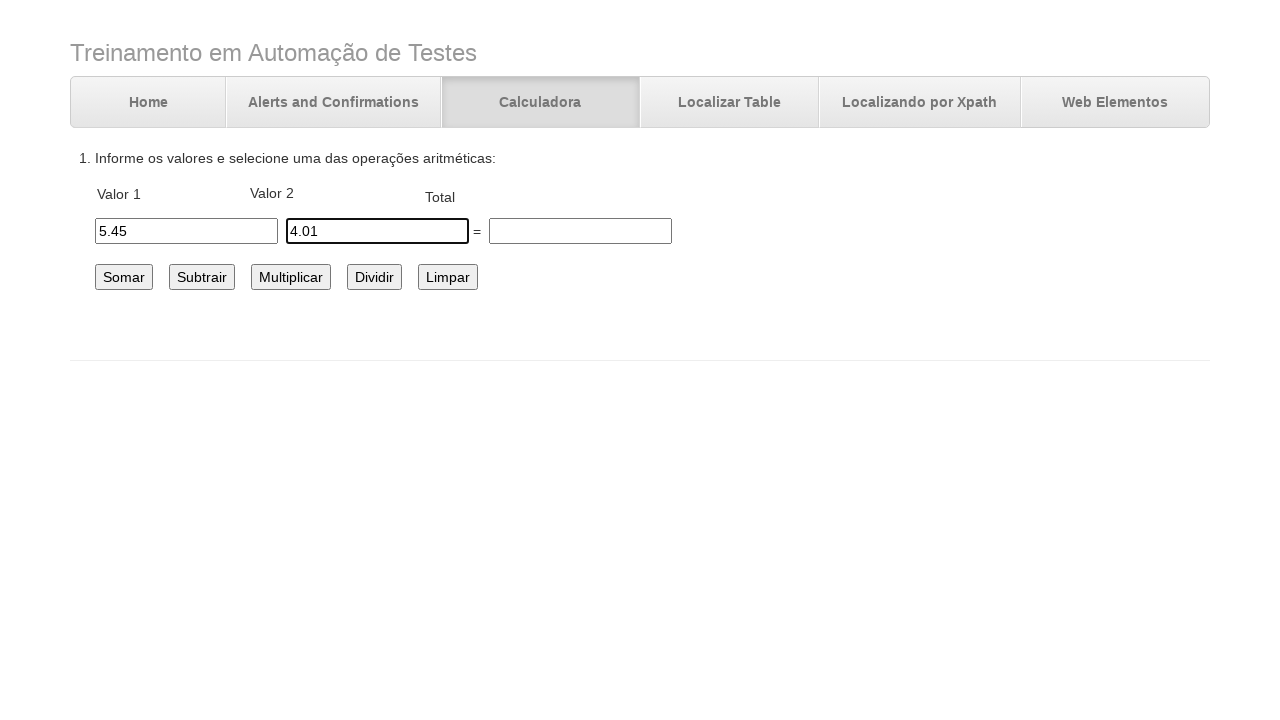

Clicked sum button to calculate addition at (124, 277) on #somar
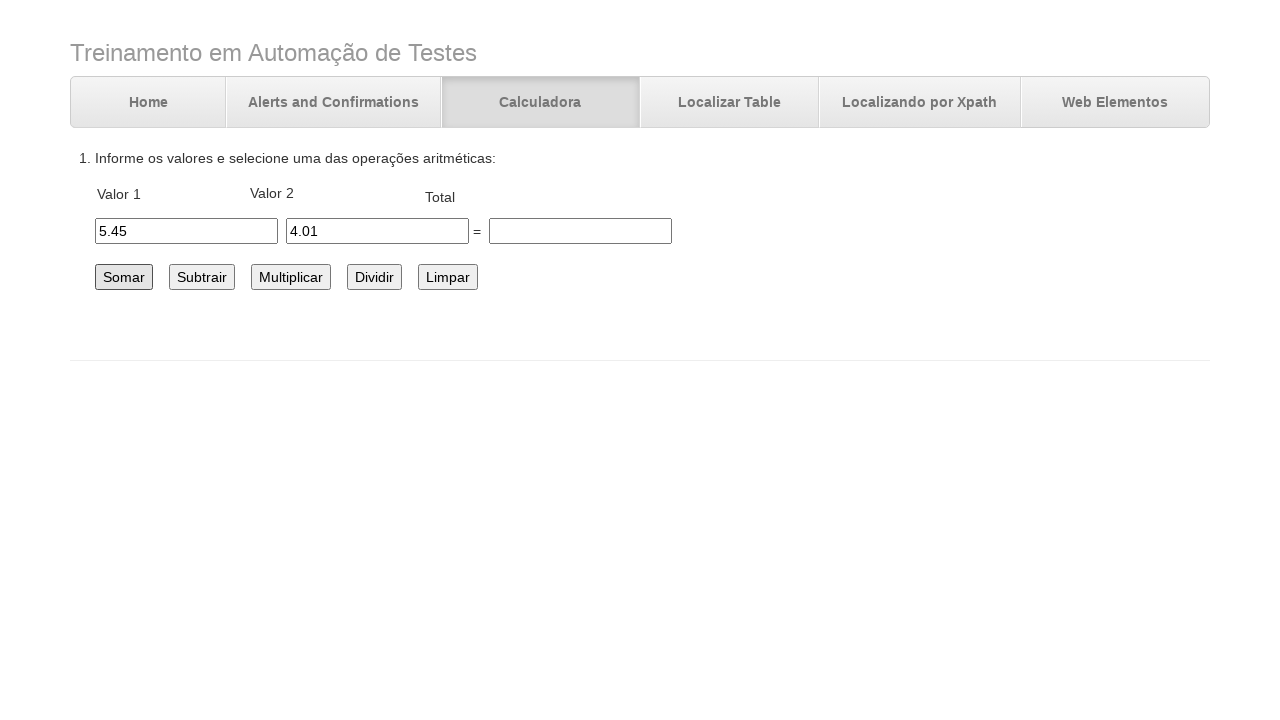

Waited 1000ms for calculation to complete
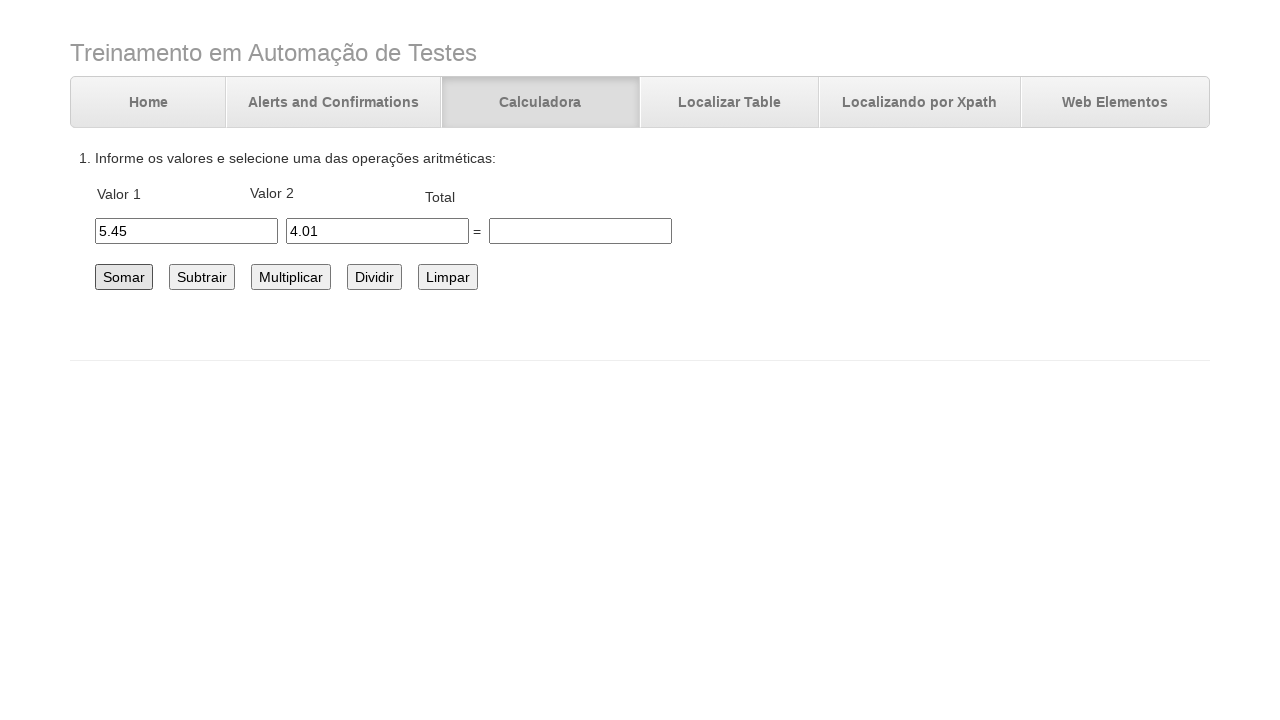

Retrieved sum result value: None
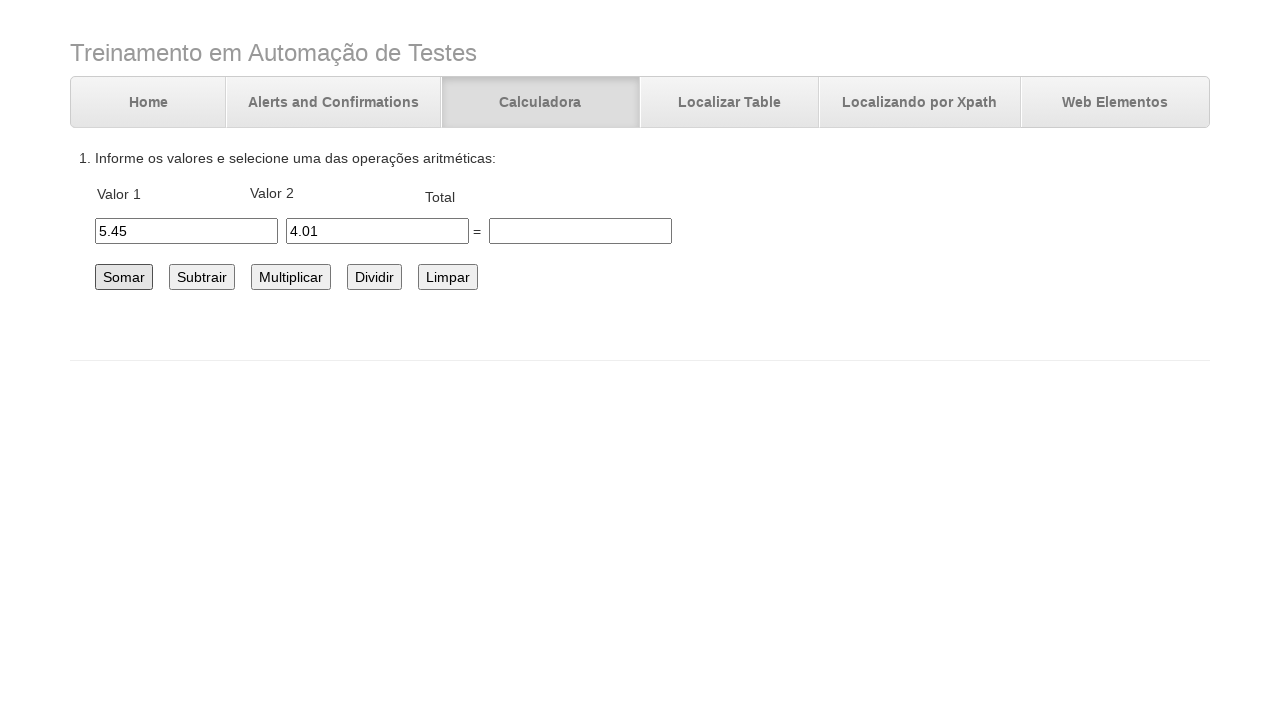

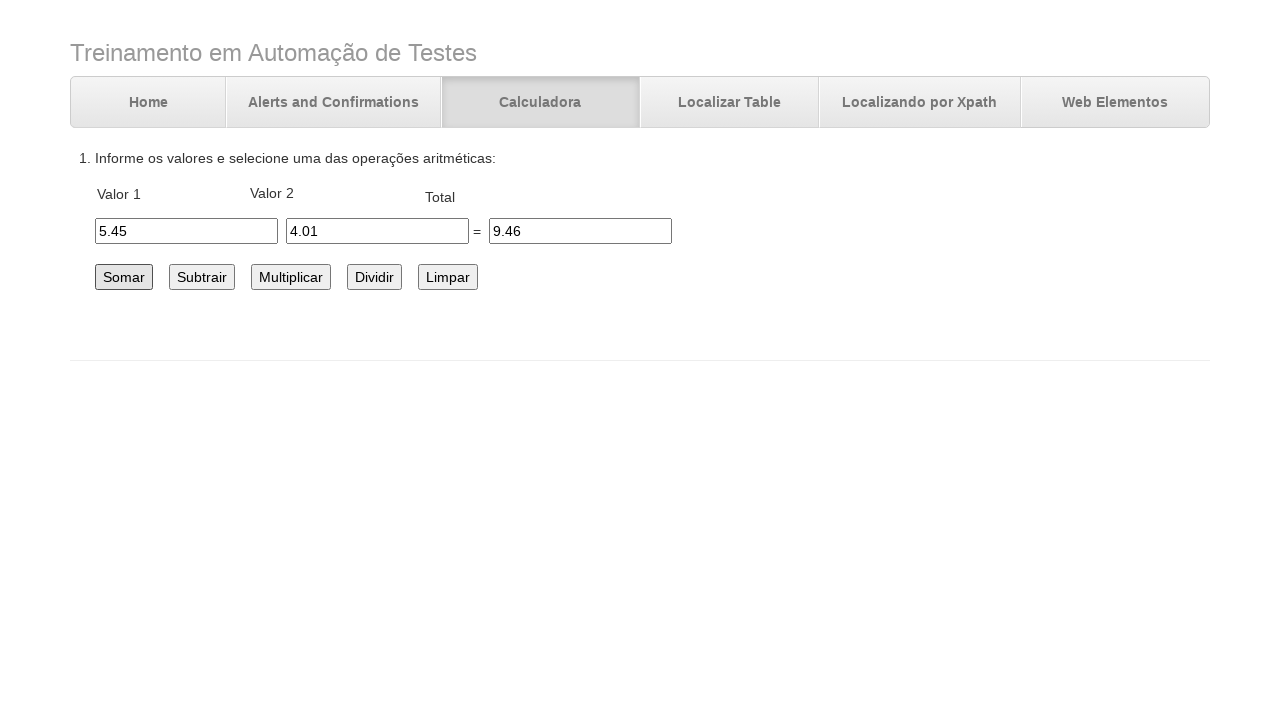